Tests scrolling down the page by a specific pixel value

Starting URL: https://testautomationpractice.blogspot.com/

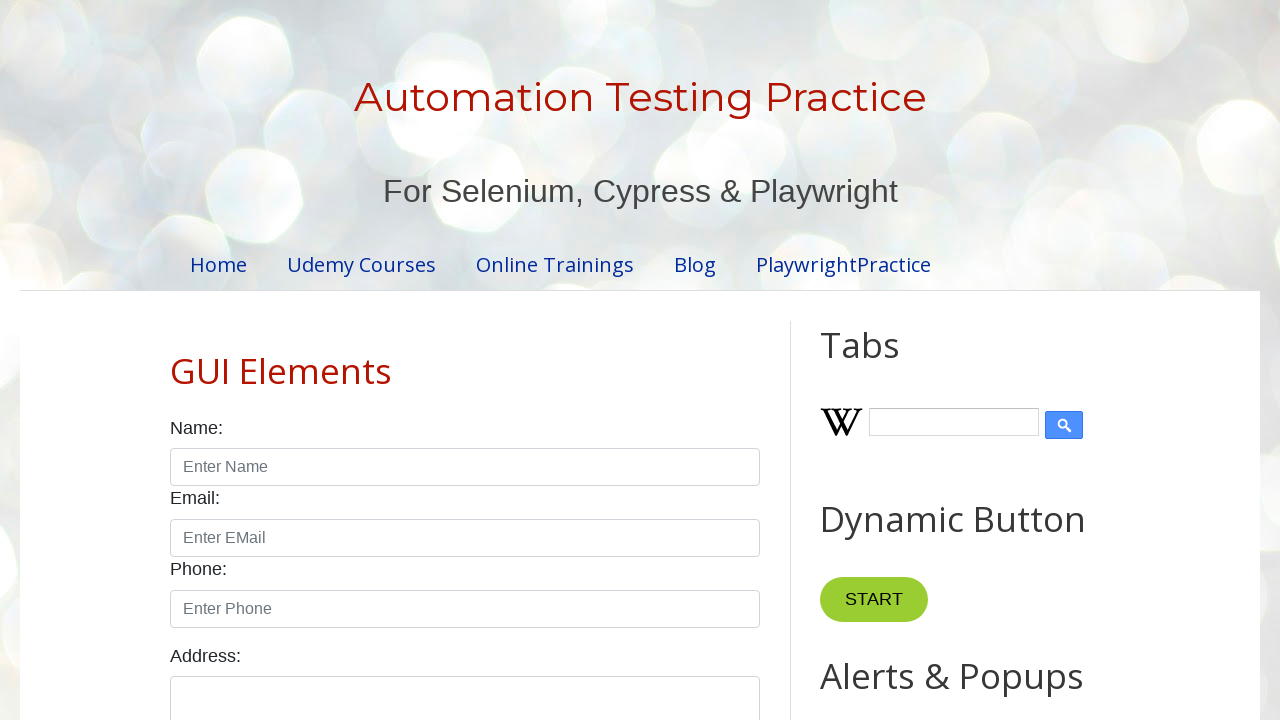

Scrolled down the page by 1000 pixels
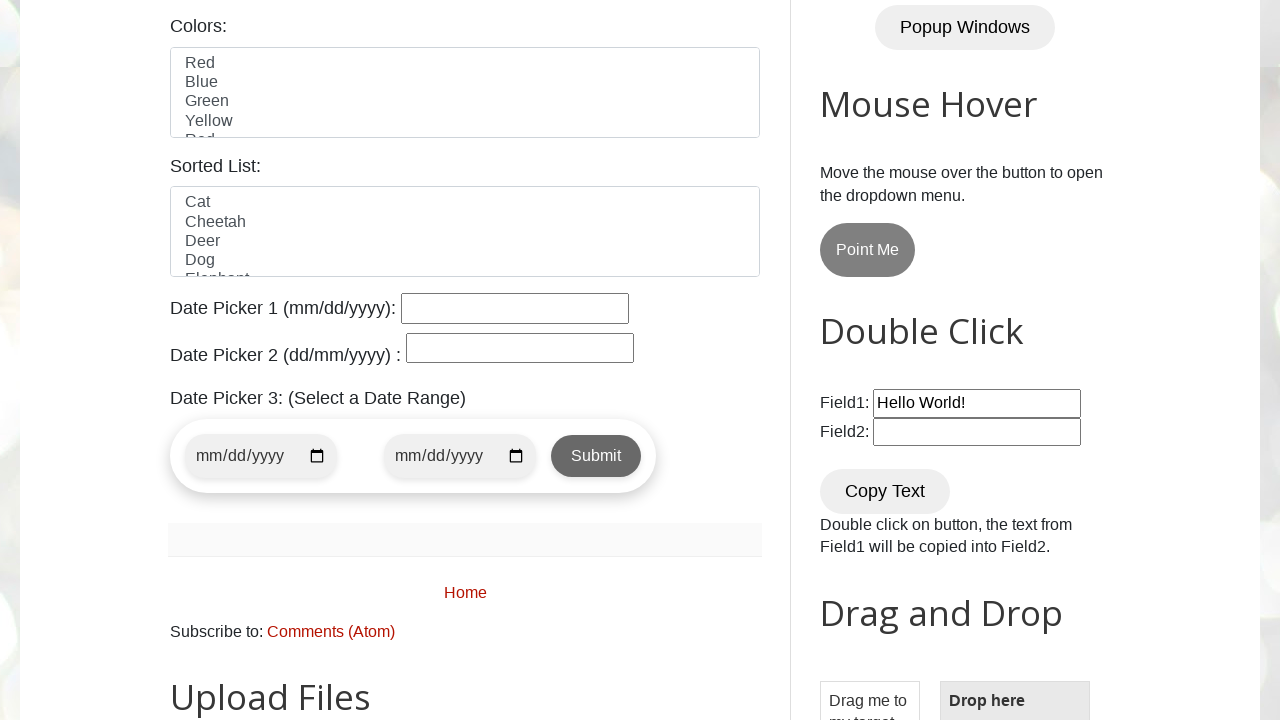

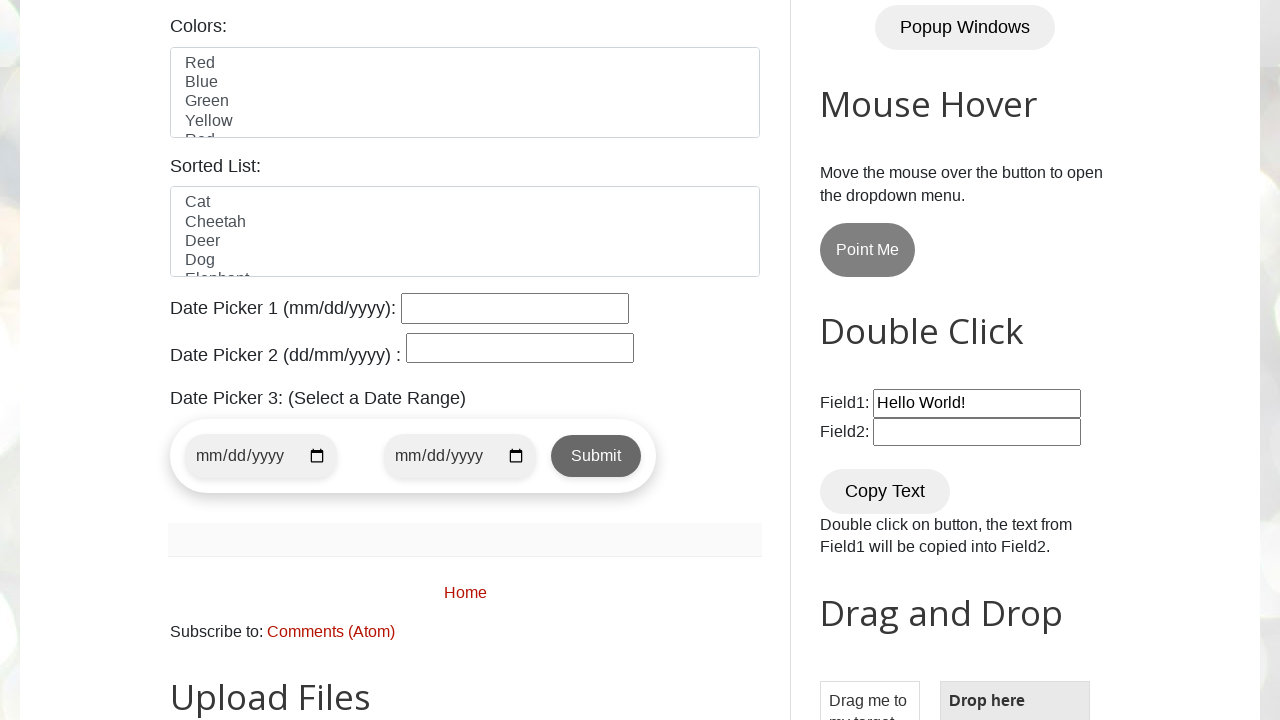